Tests filling out a practice form with personal information including name, email, gender, phone number, date of birth, subjects, hobbies, address, and location selection

Starting URL: https://demoqa.com/automation-practice-form

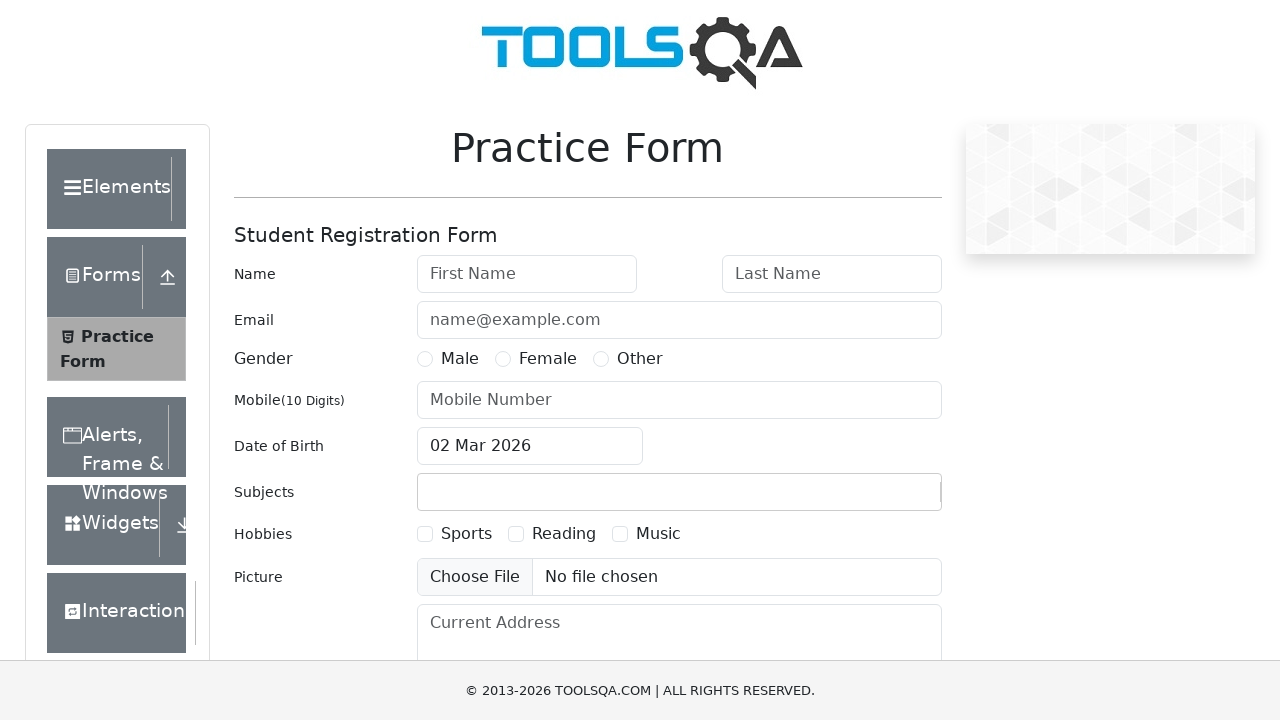

Filled first name field with 'John' on #firstName
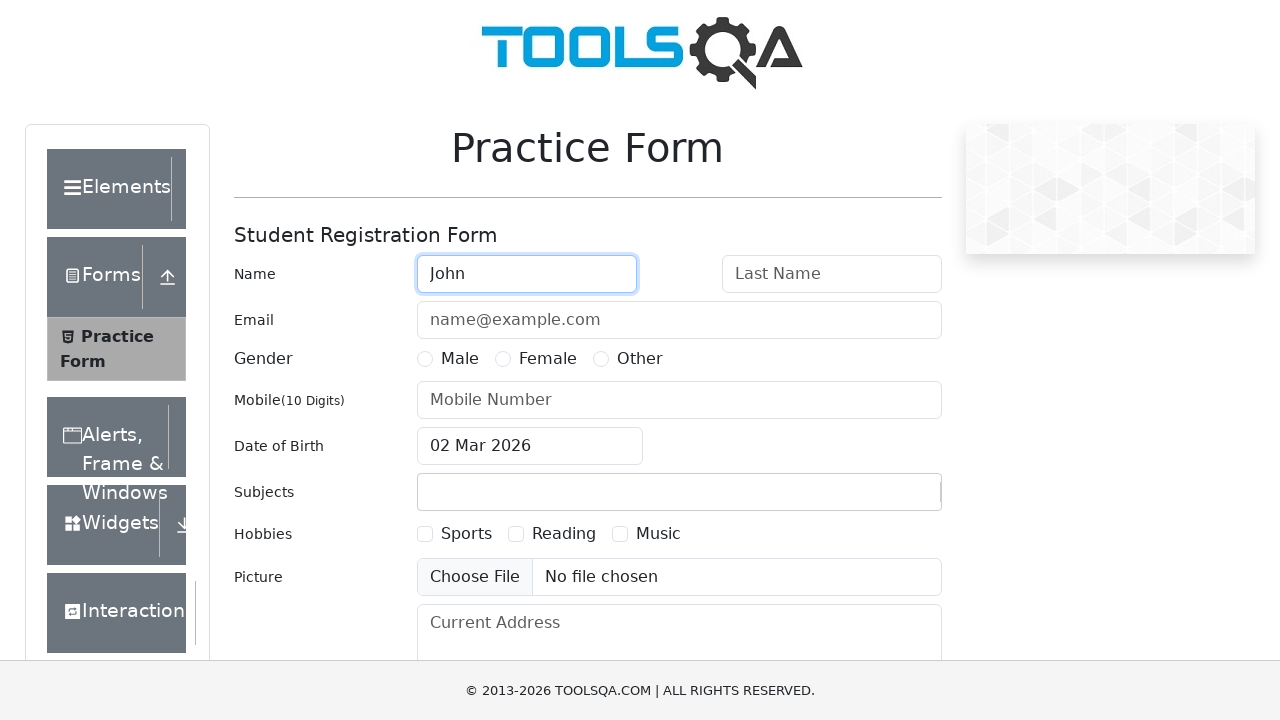

Filled last name field with 'Doe' on #lastName
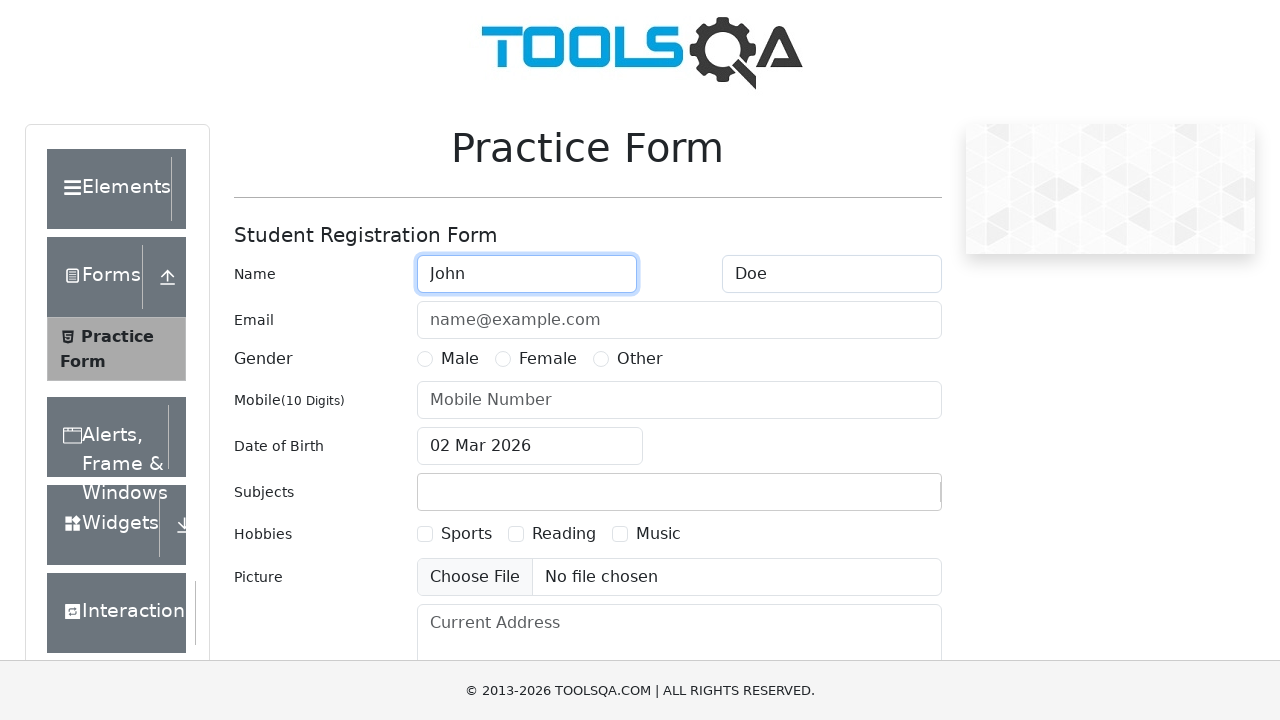

Filled email field with 'john.doe@example.com' on #userEmail
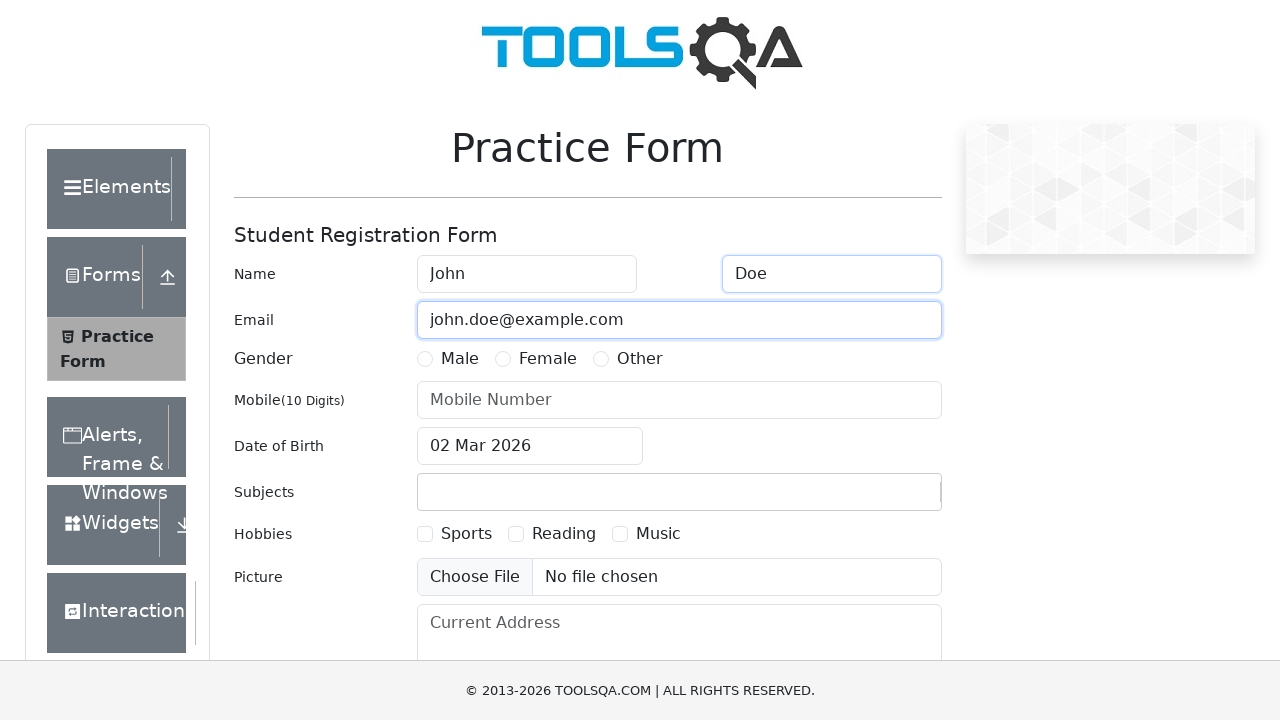

Selected gender 'Male' at (460, 359) on xpath=//label[text()='Male']
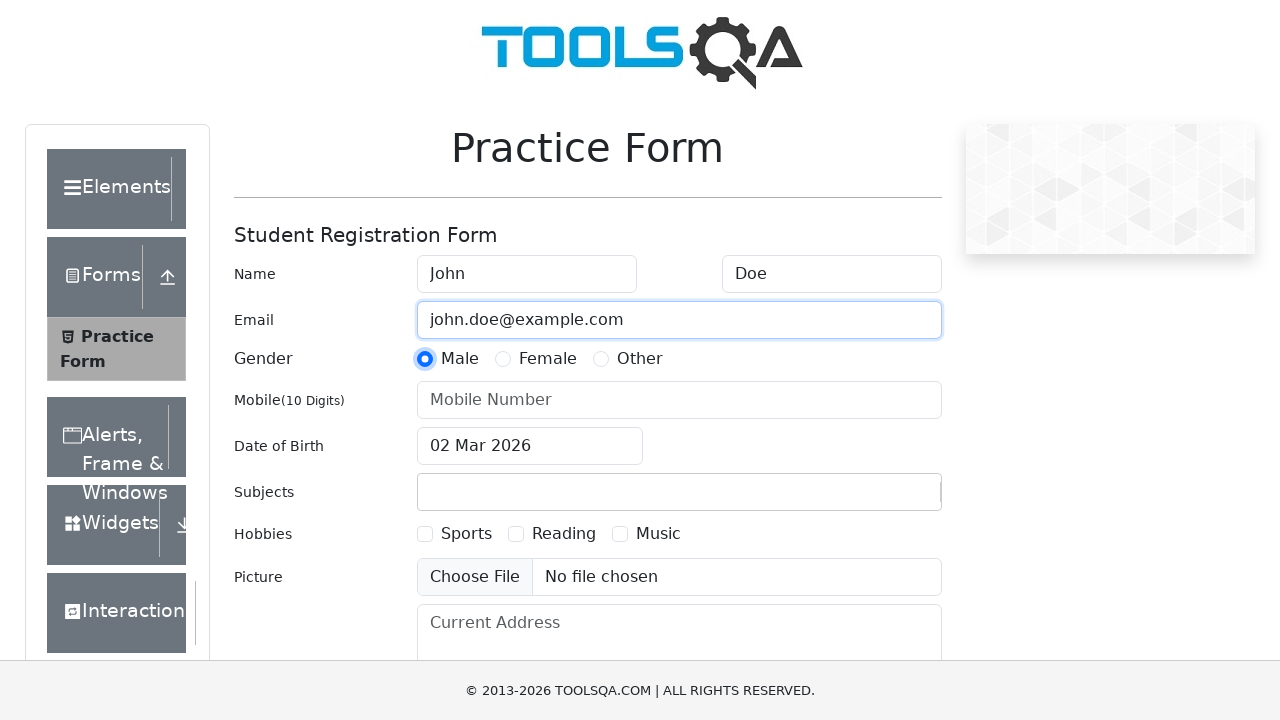

Filled phone number field with '1234567890' on #userNumber
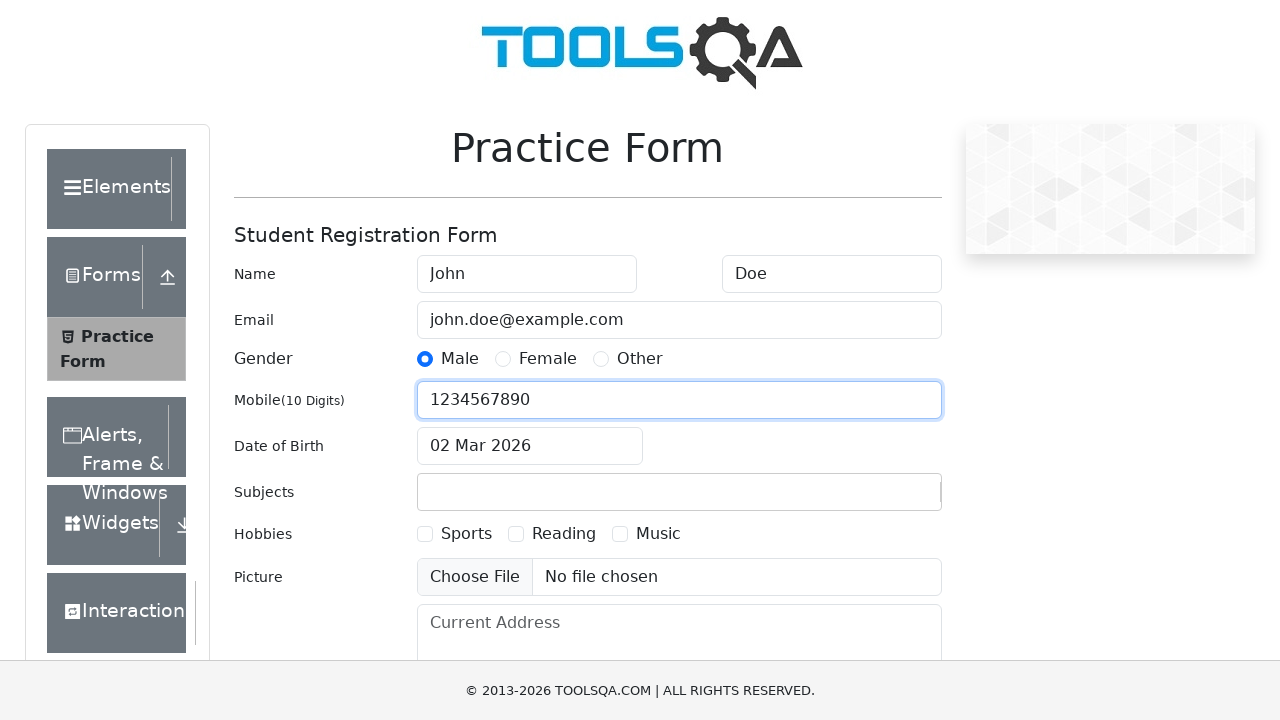

Clicked on date of birth input to open date picker at (530, 446) on #dateOfBirthInput
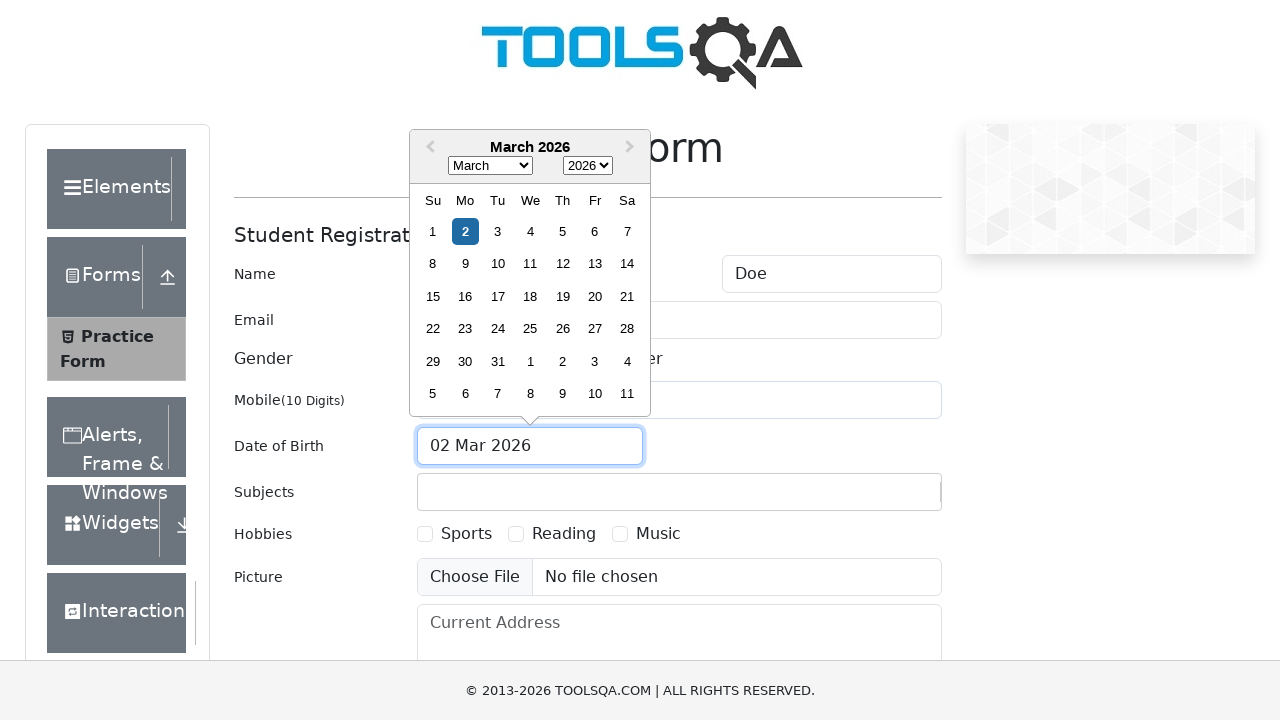

Selected May from month dropdown on .react-datepicker__month-select
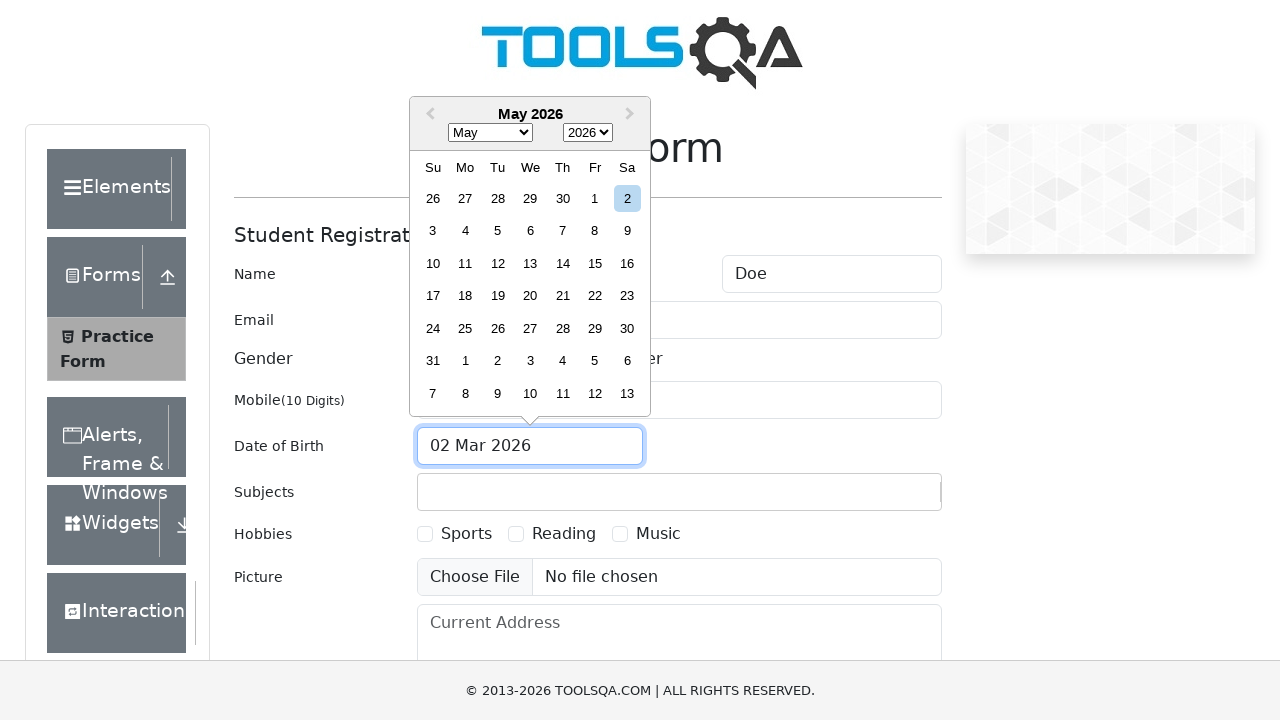

Selected 1991 from year dropdown on .react-datepicker__year-select
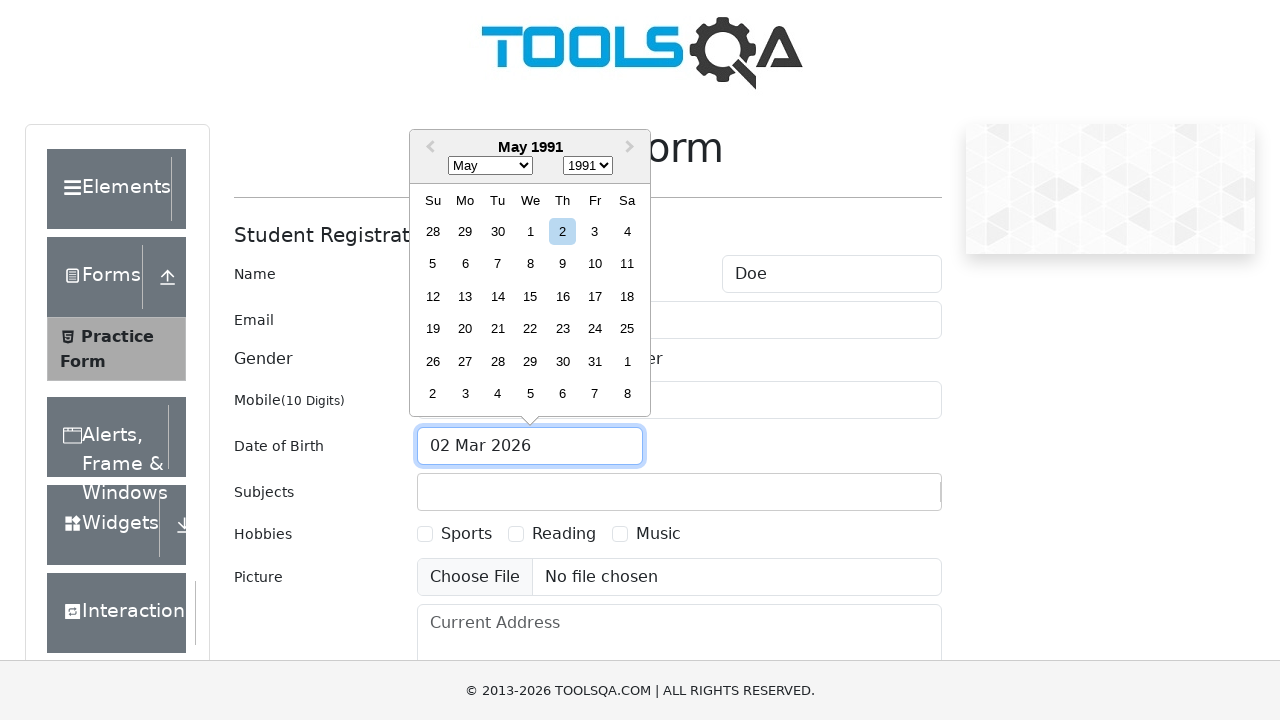

Selected day 22 from date picker at (530, 329) on .react-datepicker__day--022:not(.react-datepicker__day--outside-month)
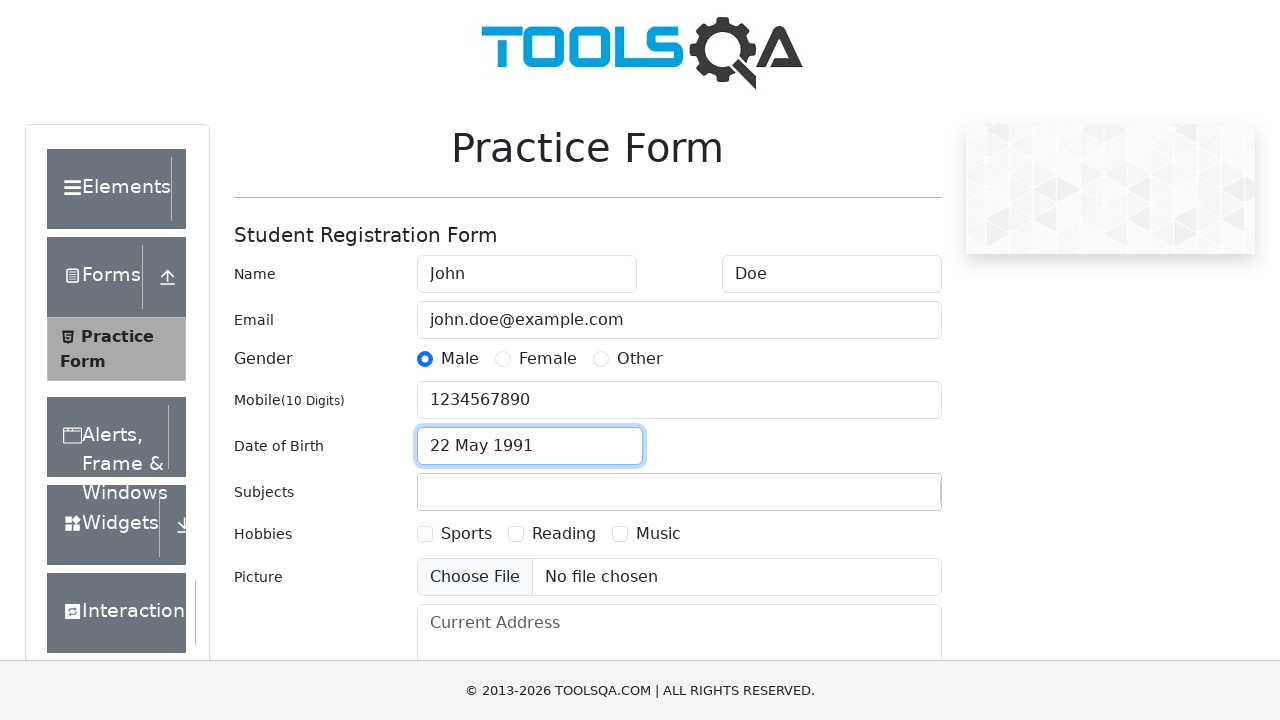

Filled subjects field with 'Maths' on #subjectsInput
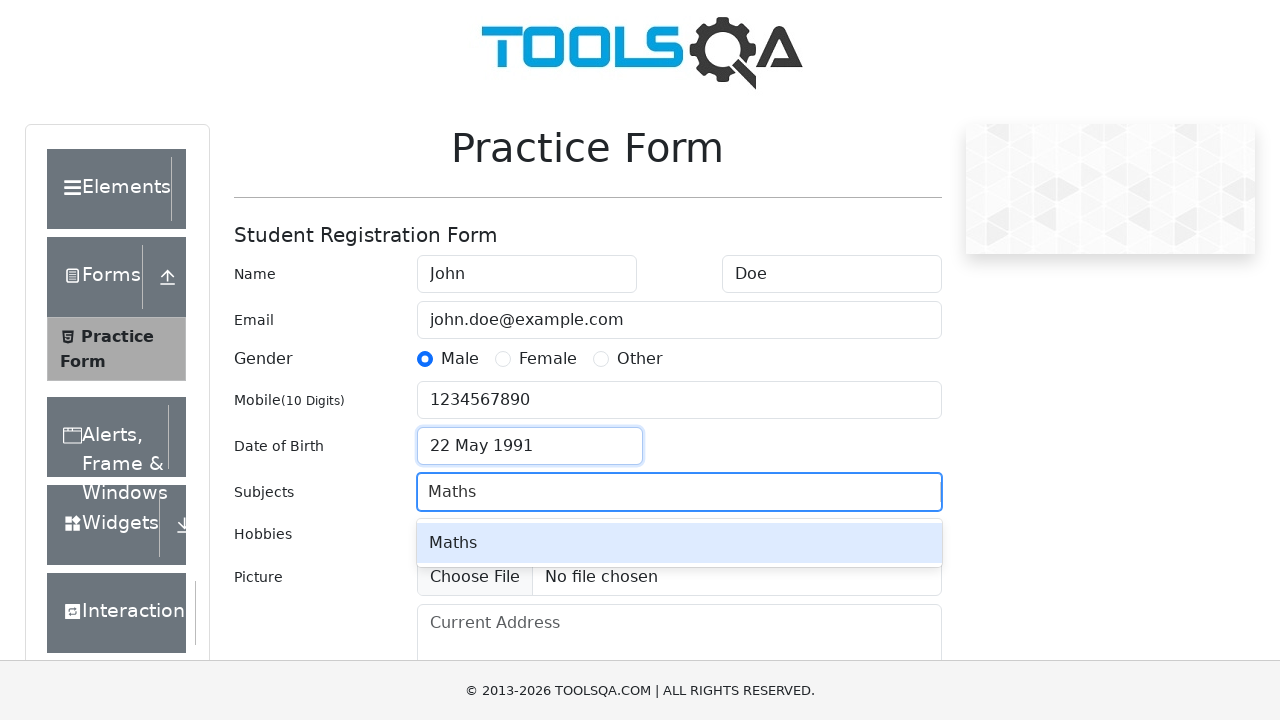

Pressed Enter to confirm subject 'Maths'
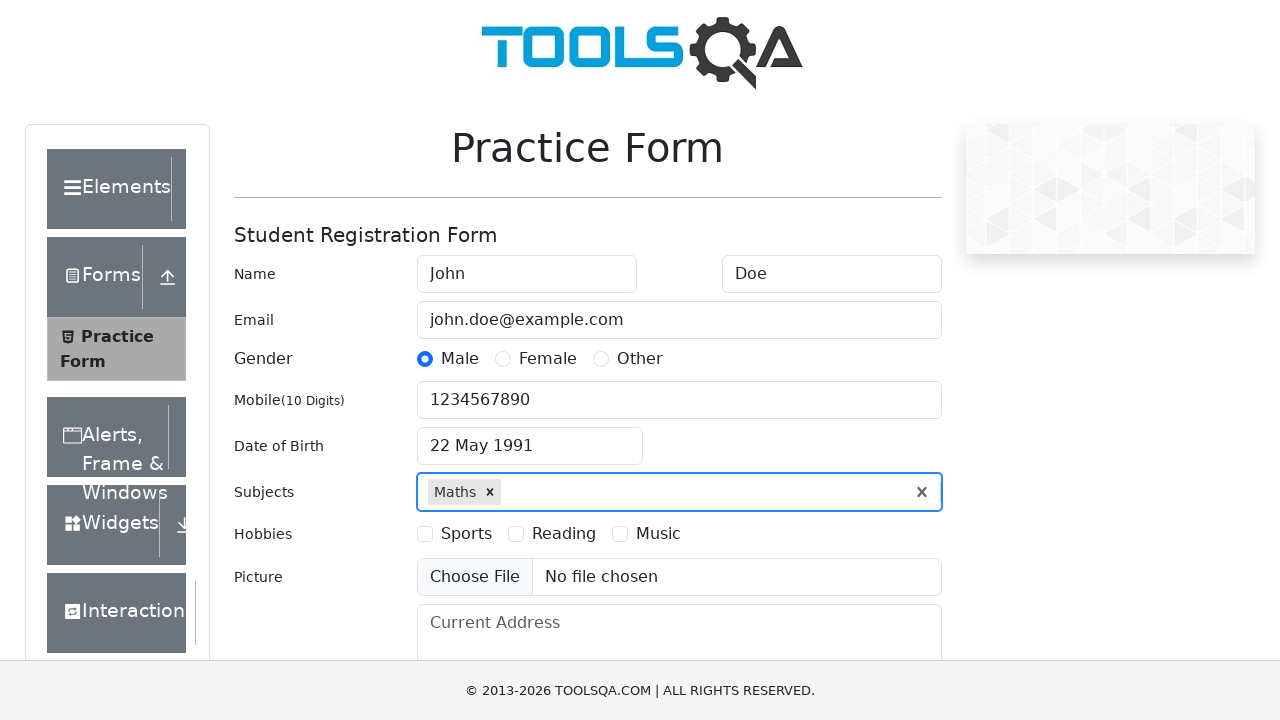

Selected hobby 'Sports' at (466, 534) on xpath=//label[text()='Sports']
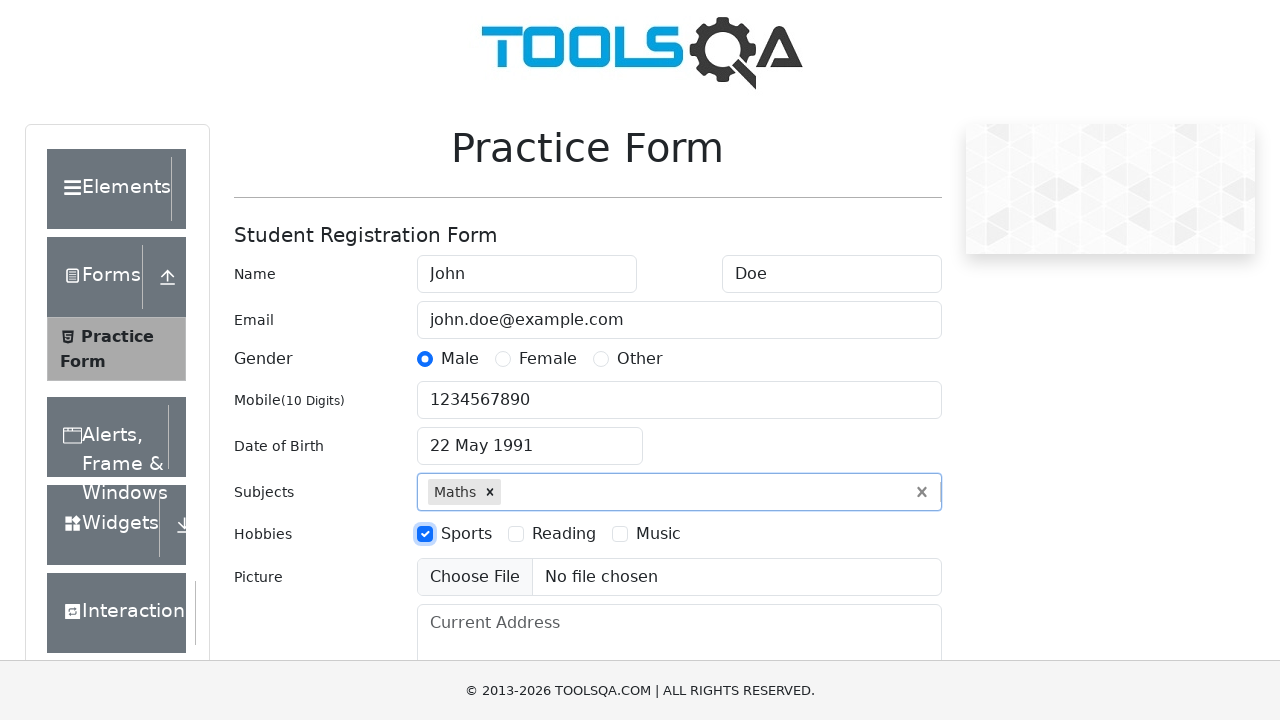

Filled current address field with '123 Main St, Anytown, USA' on #currentAddress
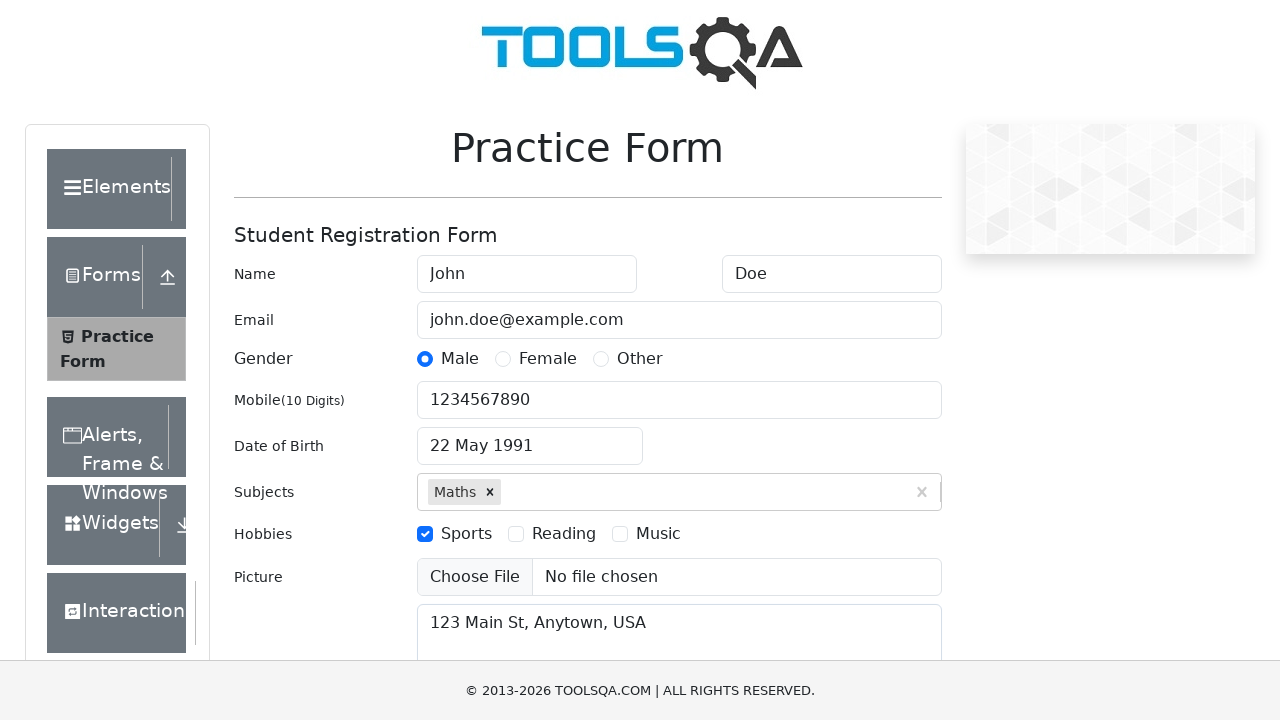

Clicked on state dropdown at (527, 437) on #state
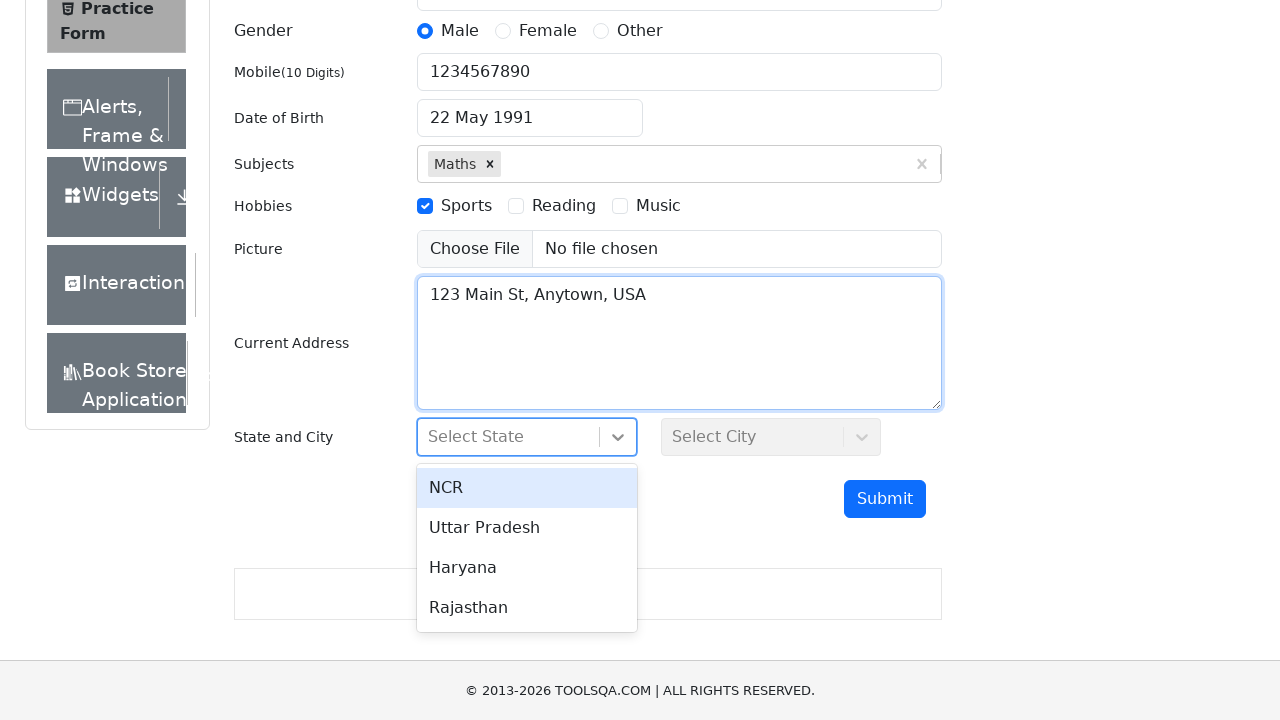

Selected state 'NCR' at (527, 488) on xpath=//div[text()='NCR']
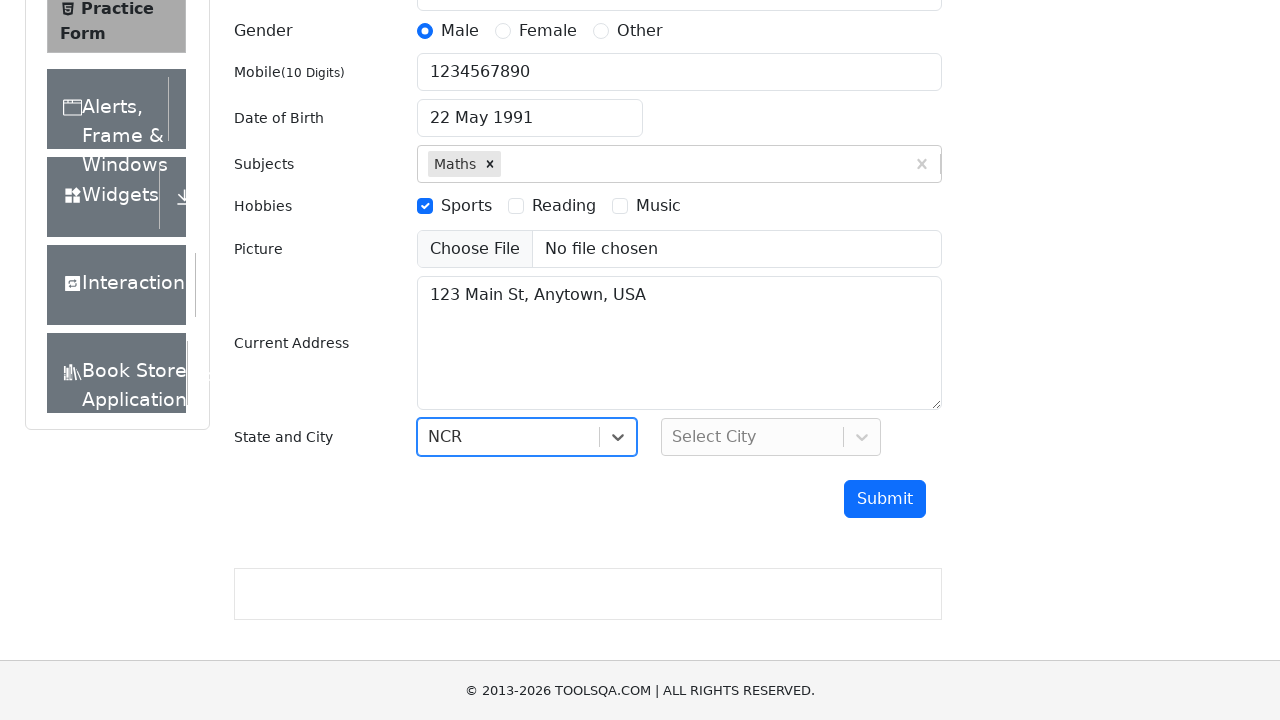

Clicked on city dropdown at (771, 437) on #city
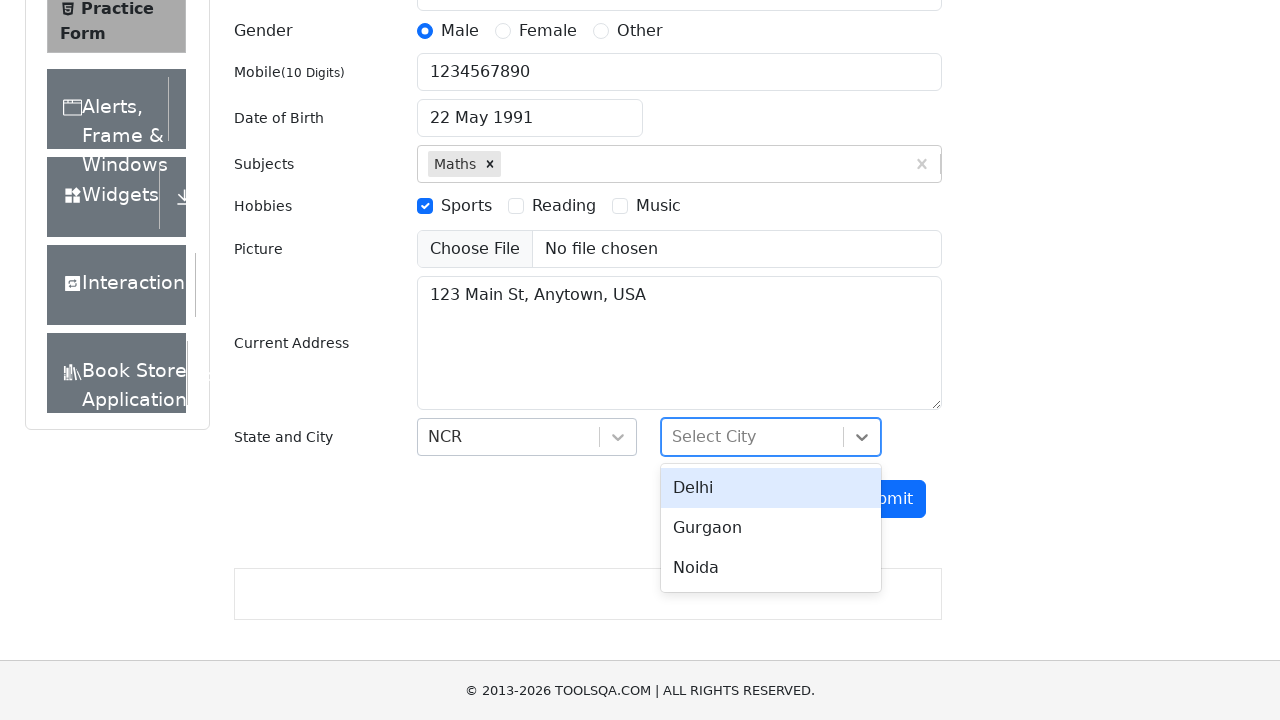

Selected city 'Delhi' at (771, 488) on xpath=//div[text()='Delhi']
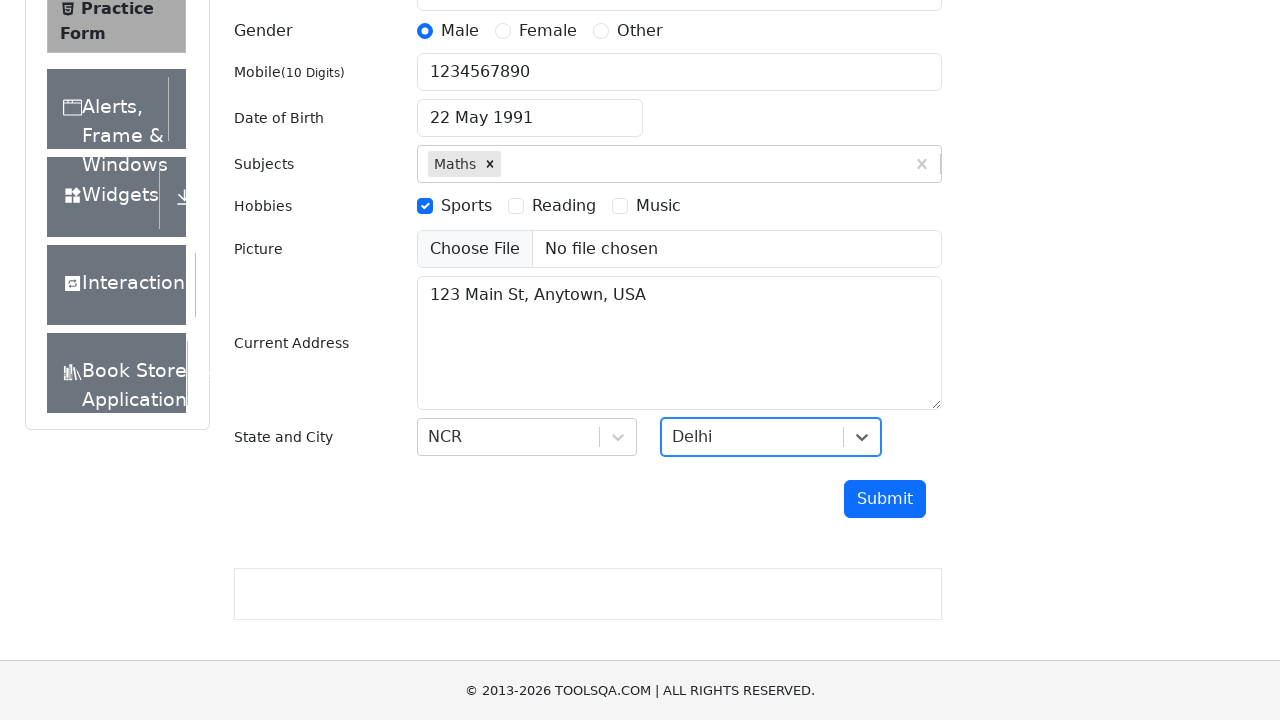

Clicked submit button to submit the practice form at (885, 499) on #submit
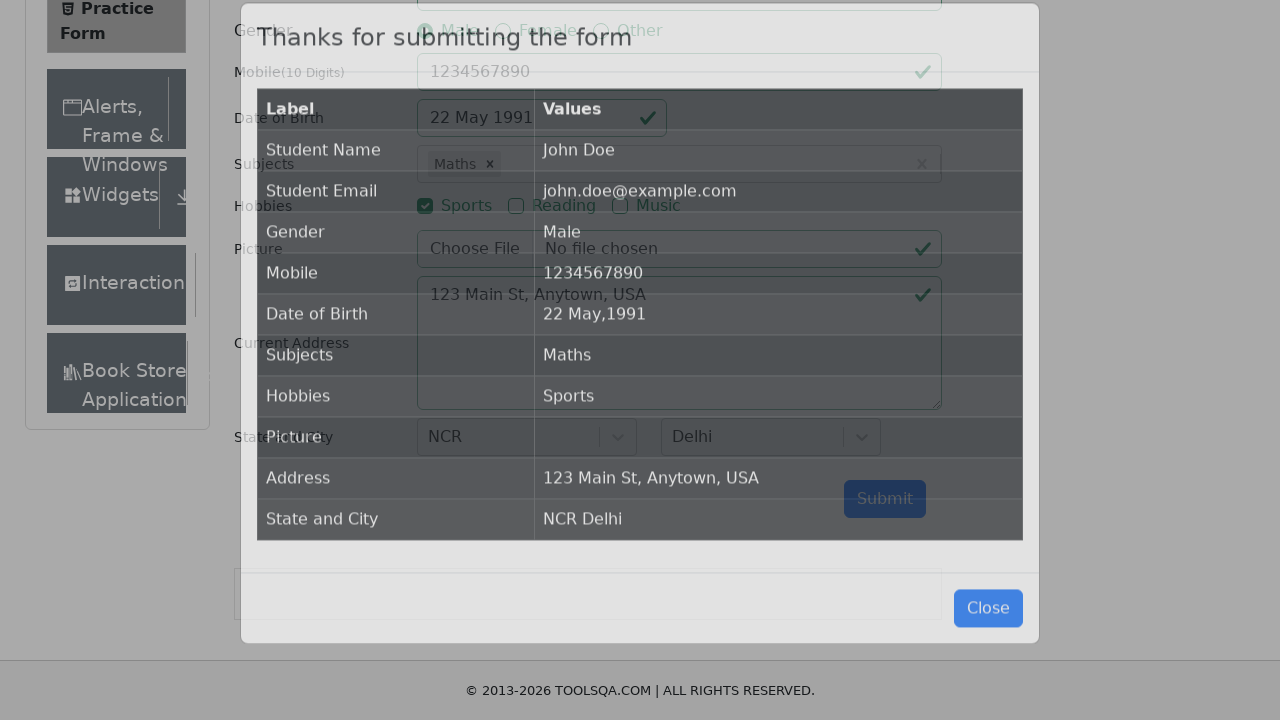

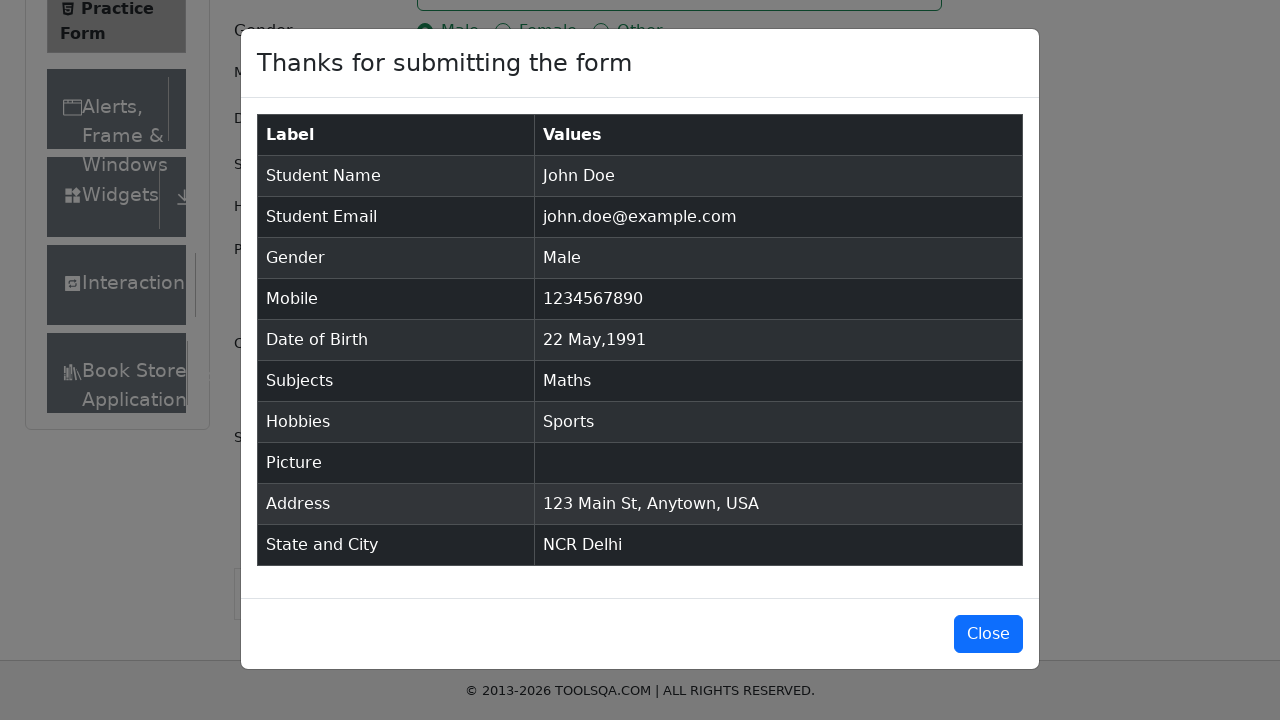